Tests a registration form by filling in required fields (first name, last name, email) in the first block and verifying the success message after submission.

Starting URL: http://suninjuly.github.io/registration1.html

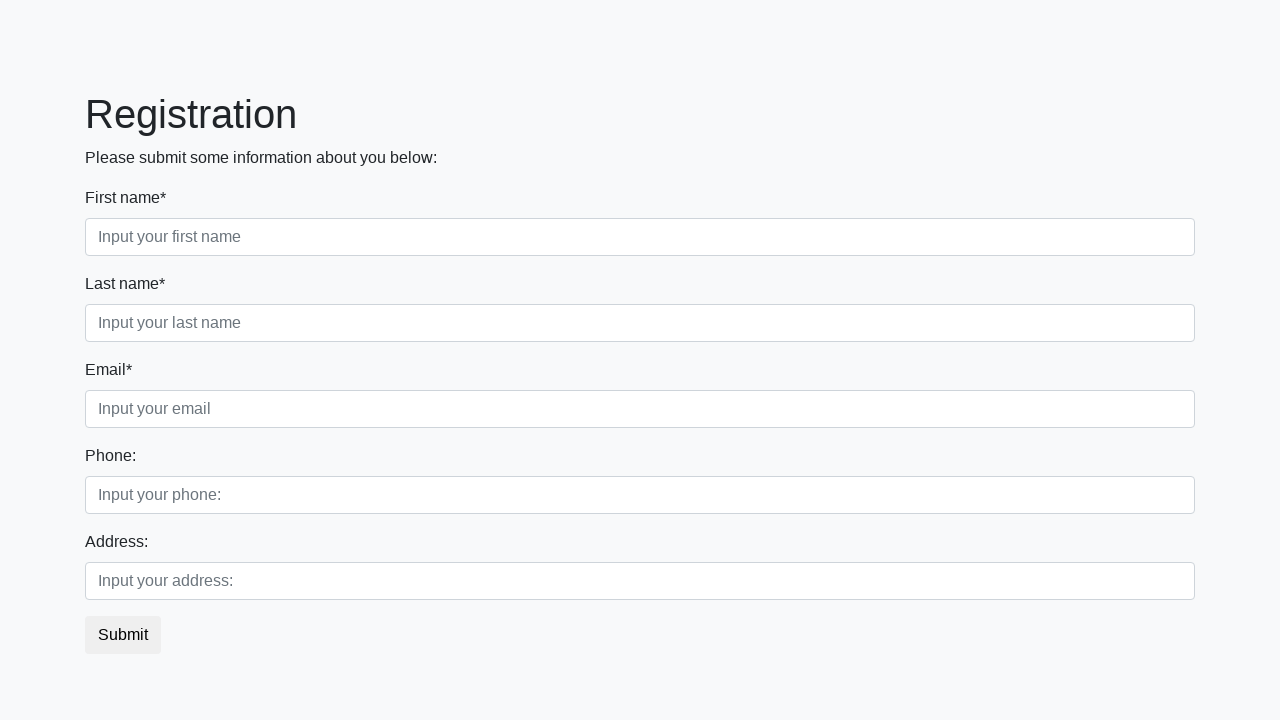

Filled first name field with 'Ivan' on div.first_block input.form-control.first
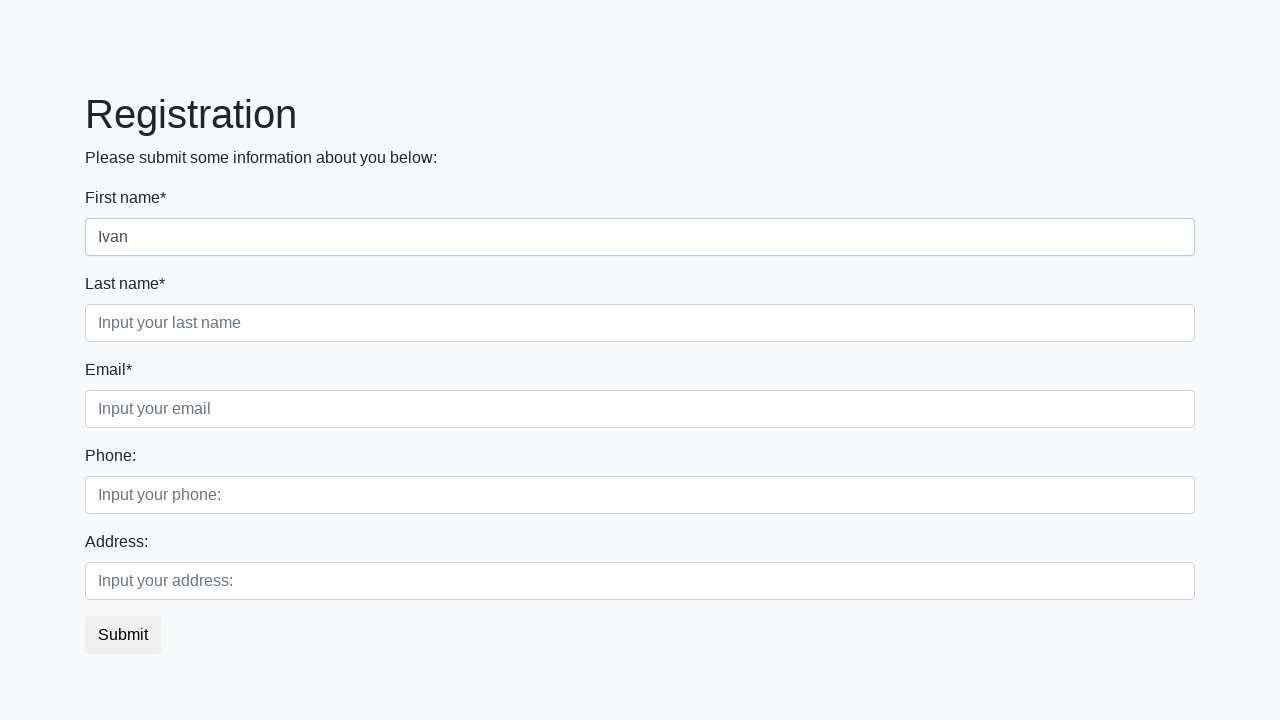

Filled last name field with 'Petrov' on div.first_block input.form-control.second
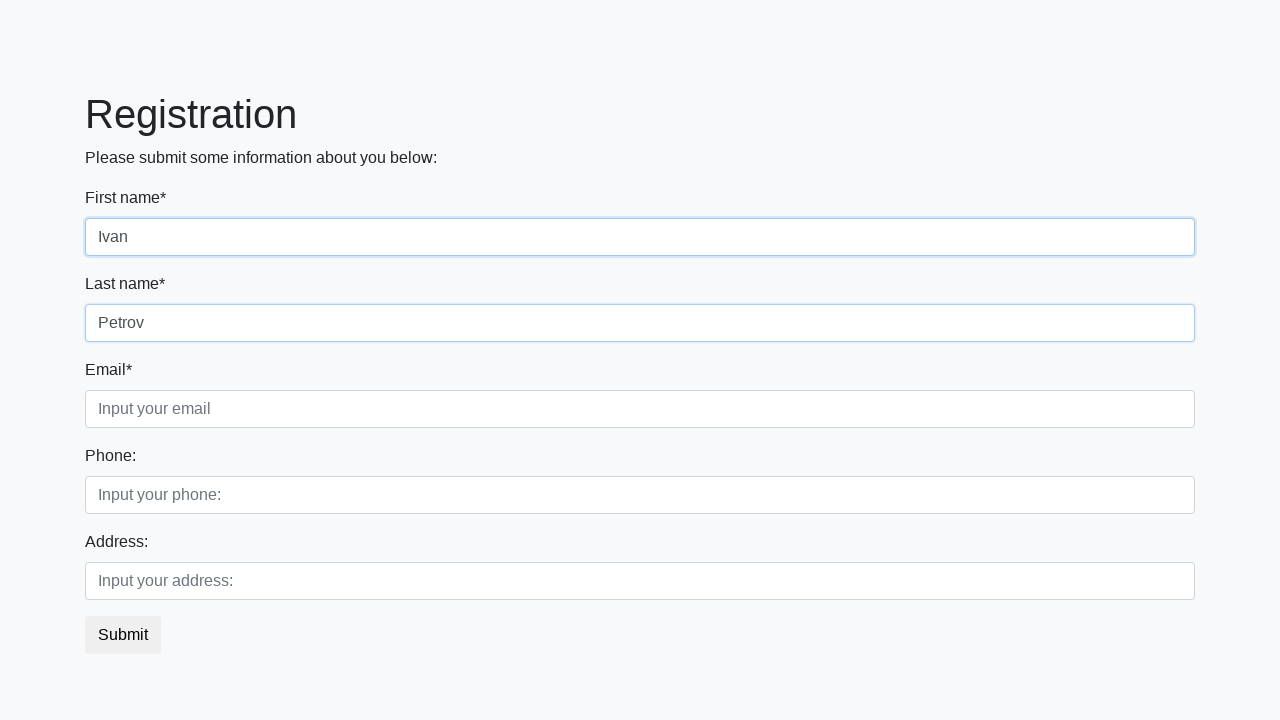

Filled email field with 'testuser2024@gmail.com' on div.first_block input.form-control.third
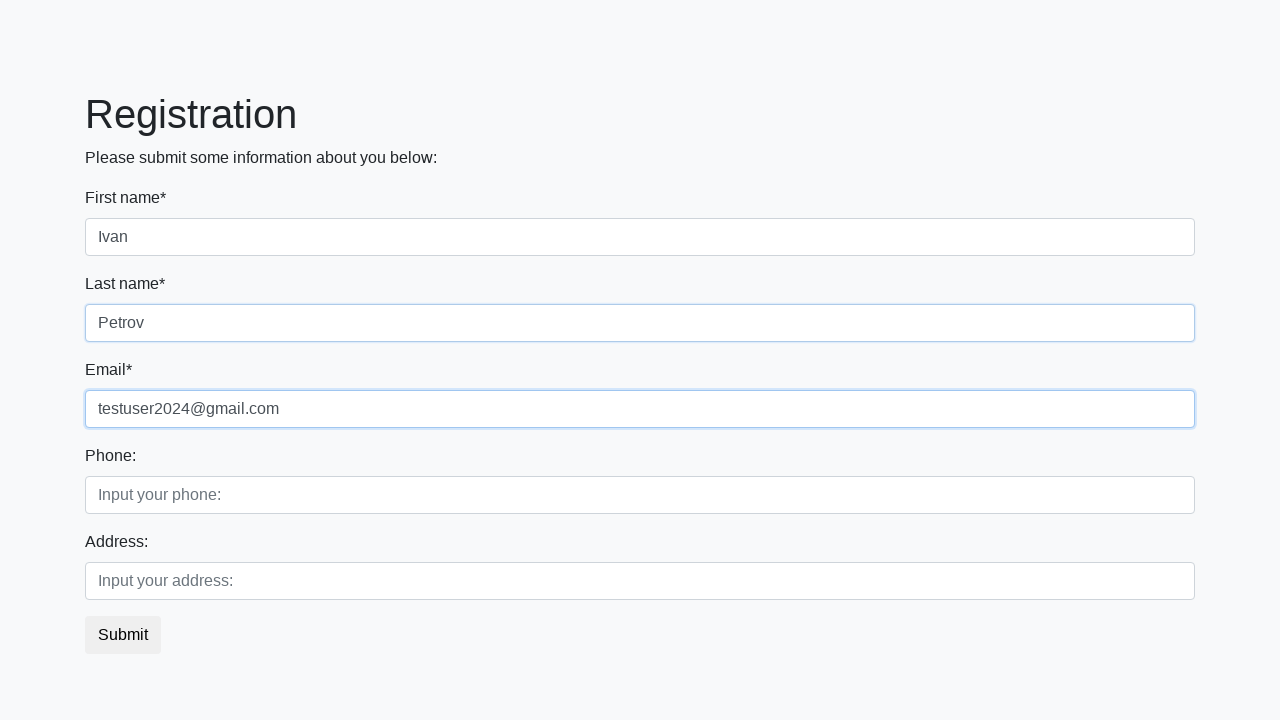

Clicked submit button to register at (123, 635) on button.btn
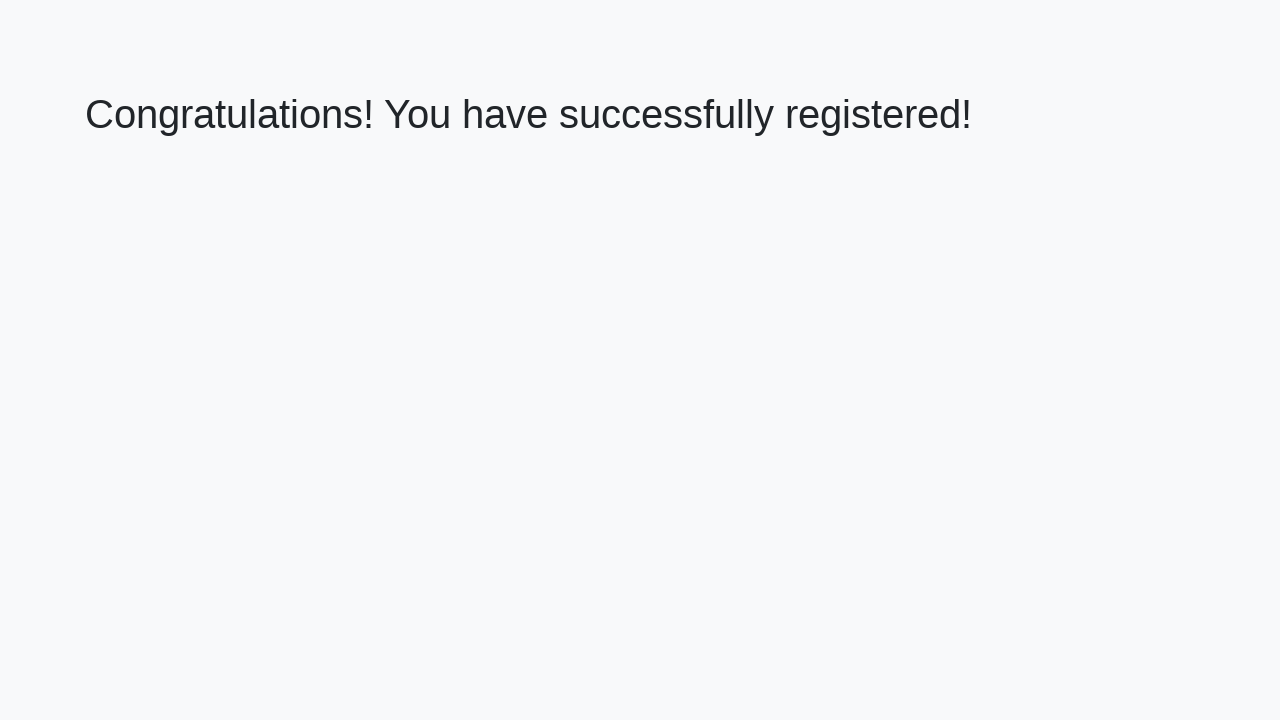

Success message loaded on page
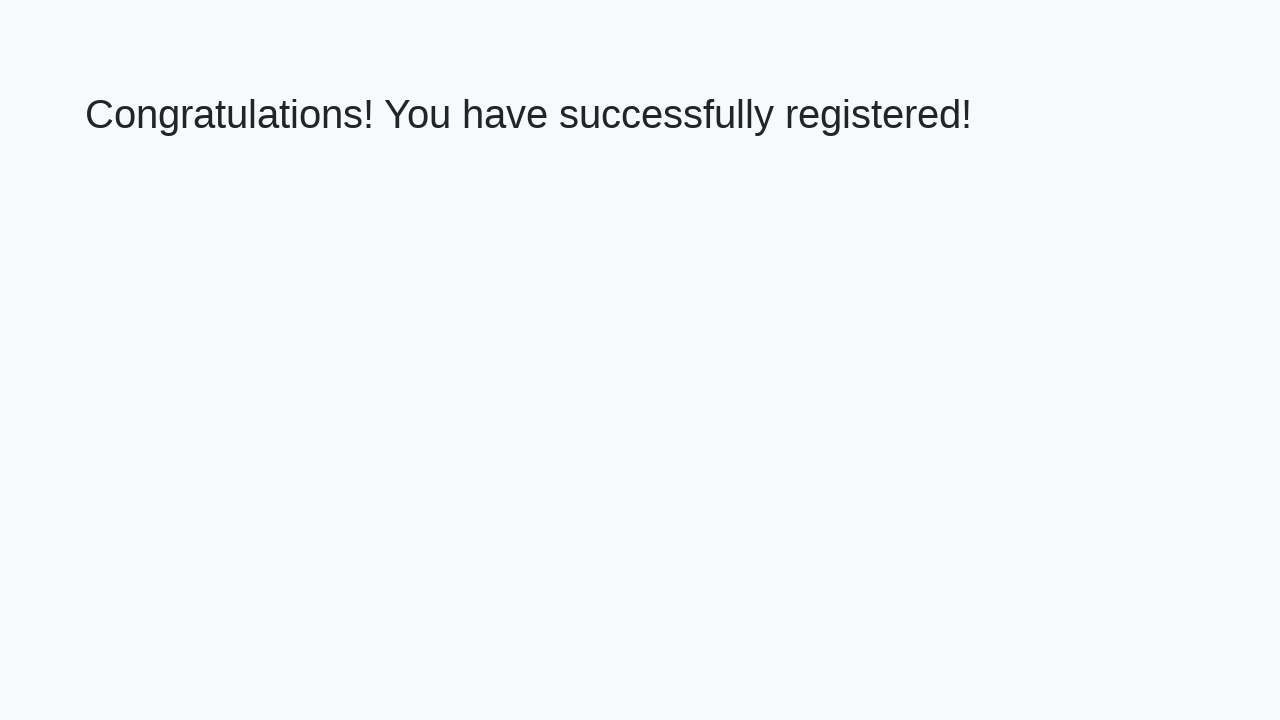

Retrieved success message: 'Congratulations! You have successfully registered!'
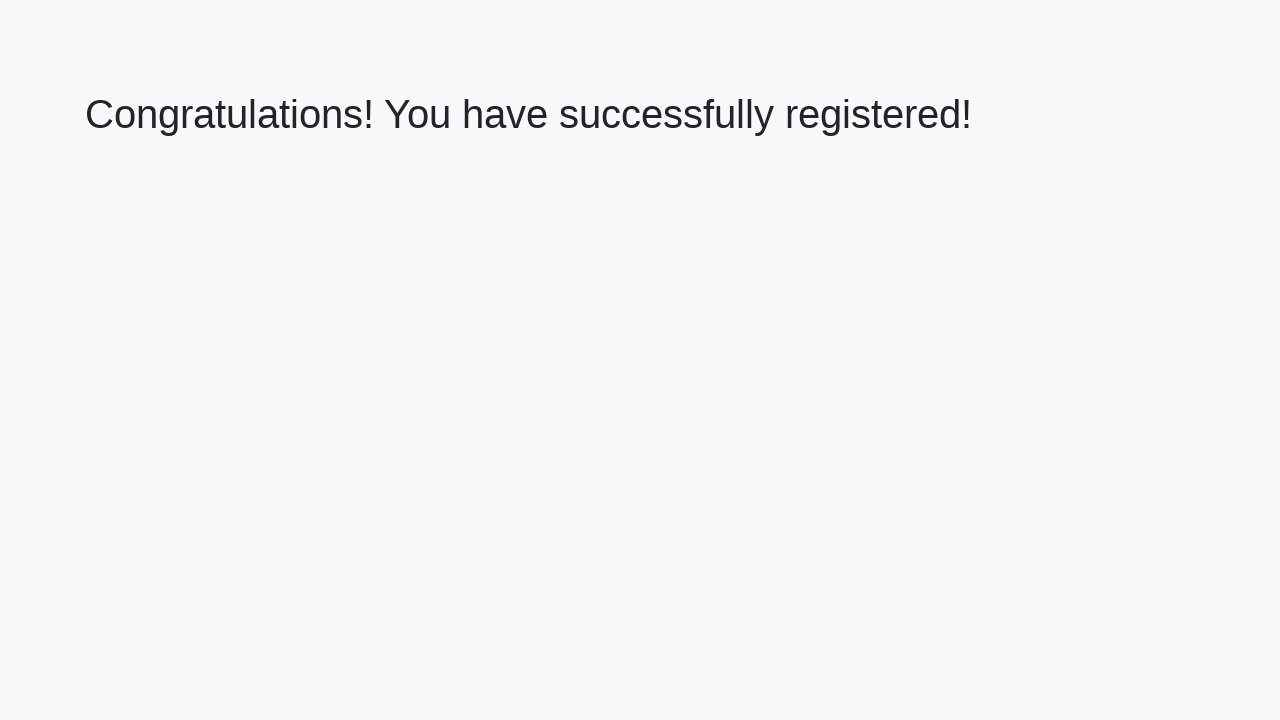

Verified success message matches expected text
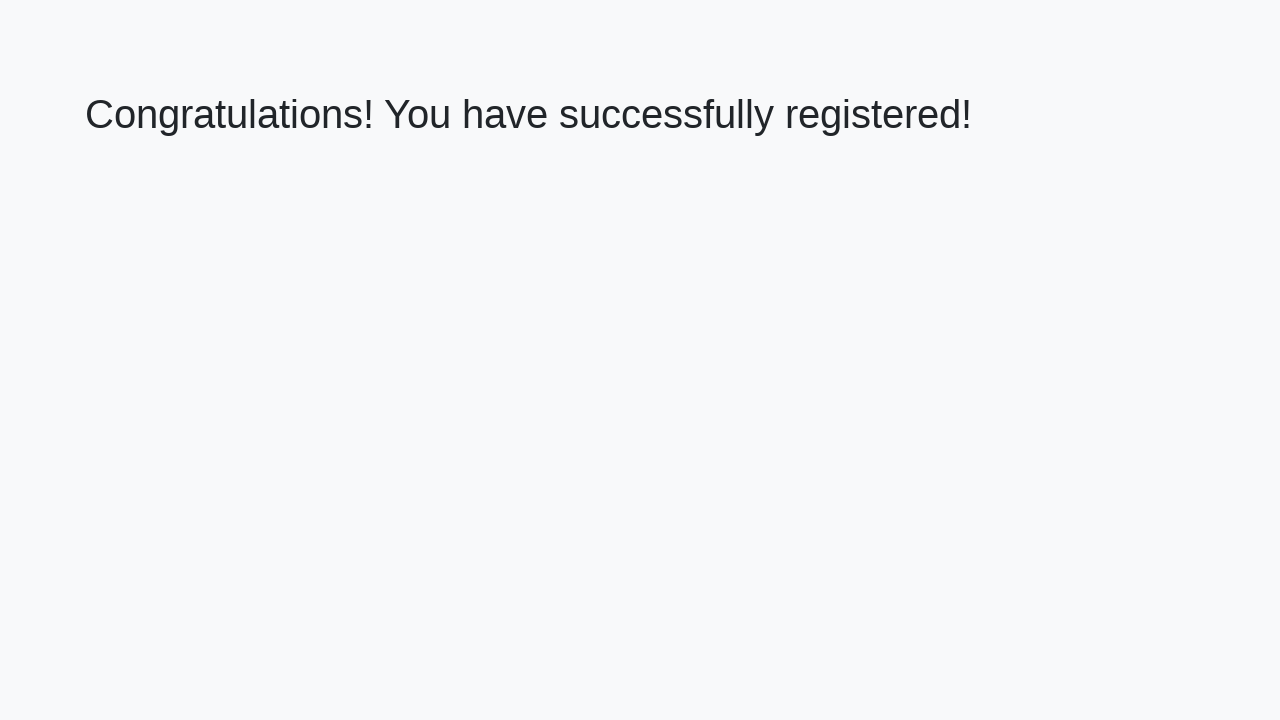

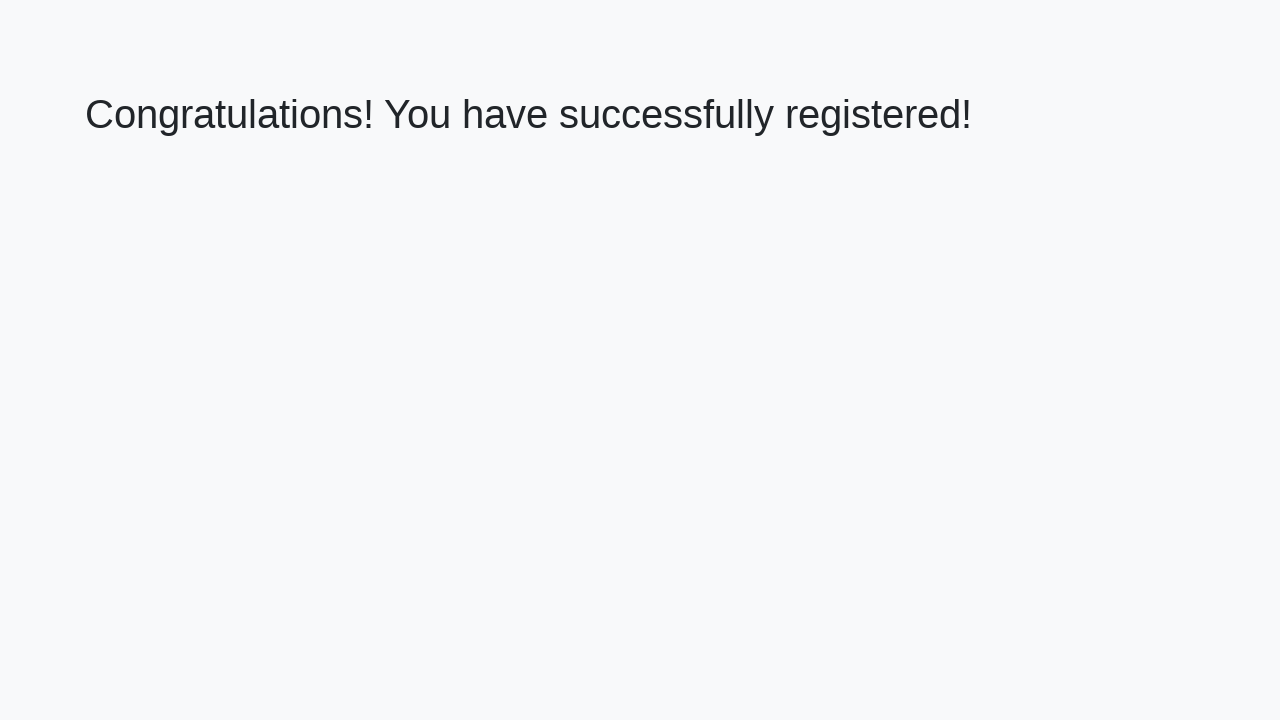